Verifies the EXPLORE button in the navigation bar is displayed, has correct text, and redirects to the explore page when clicked

Starting URL: https://ancabota09.wixsite.com/intern

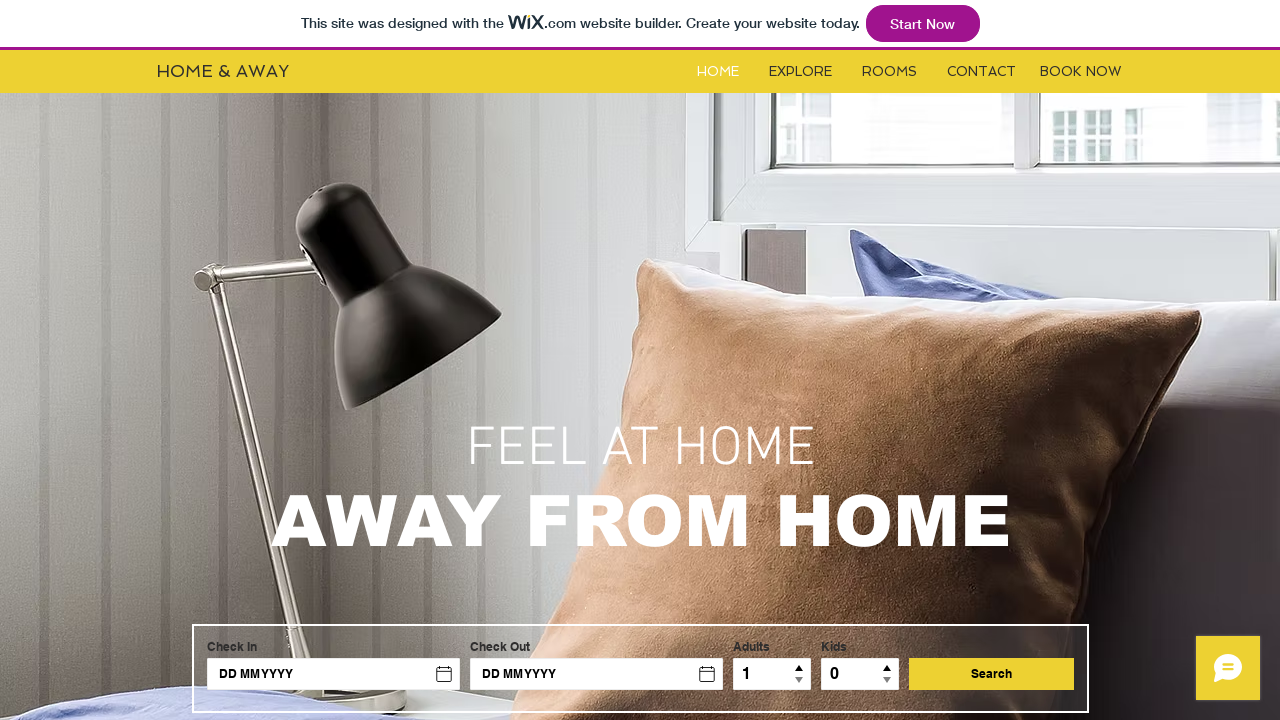

EXPLORE button is visible in the navigation bar
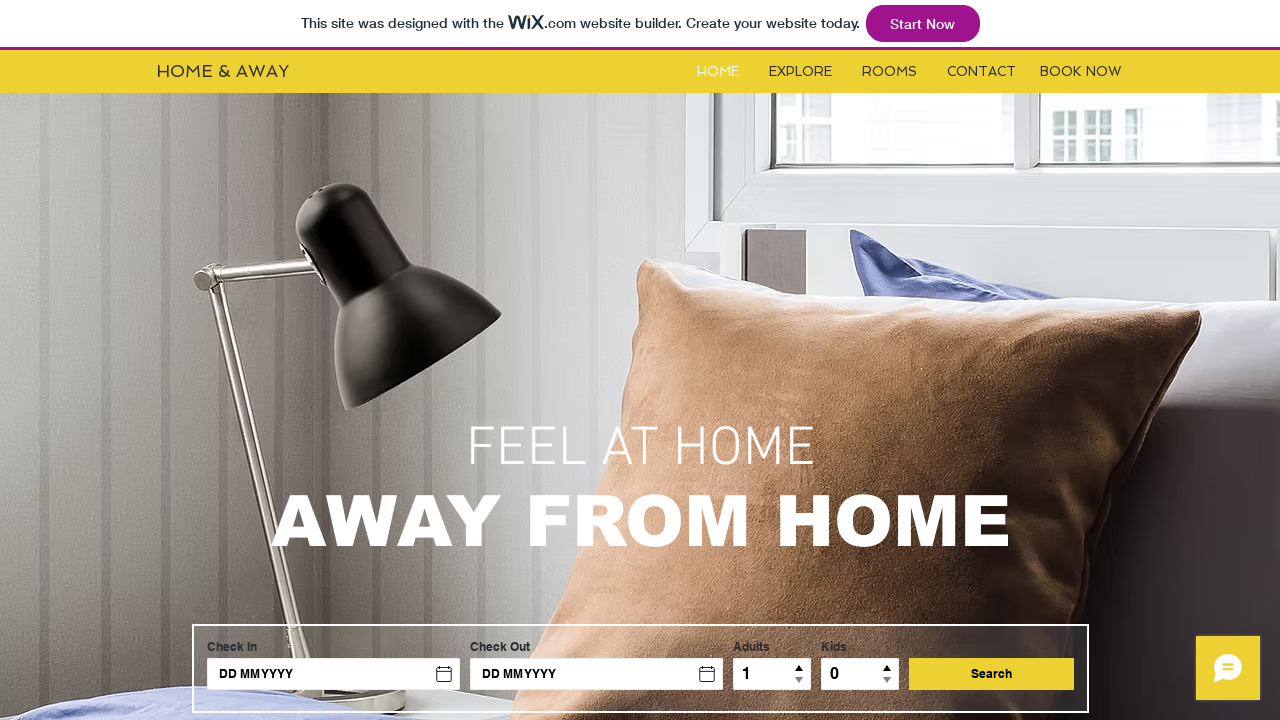

EXPLORE button has correct text content
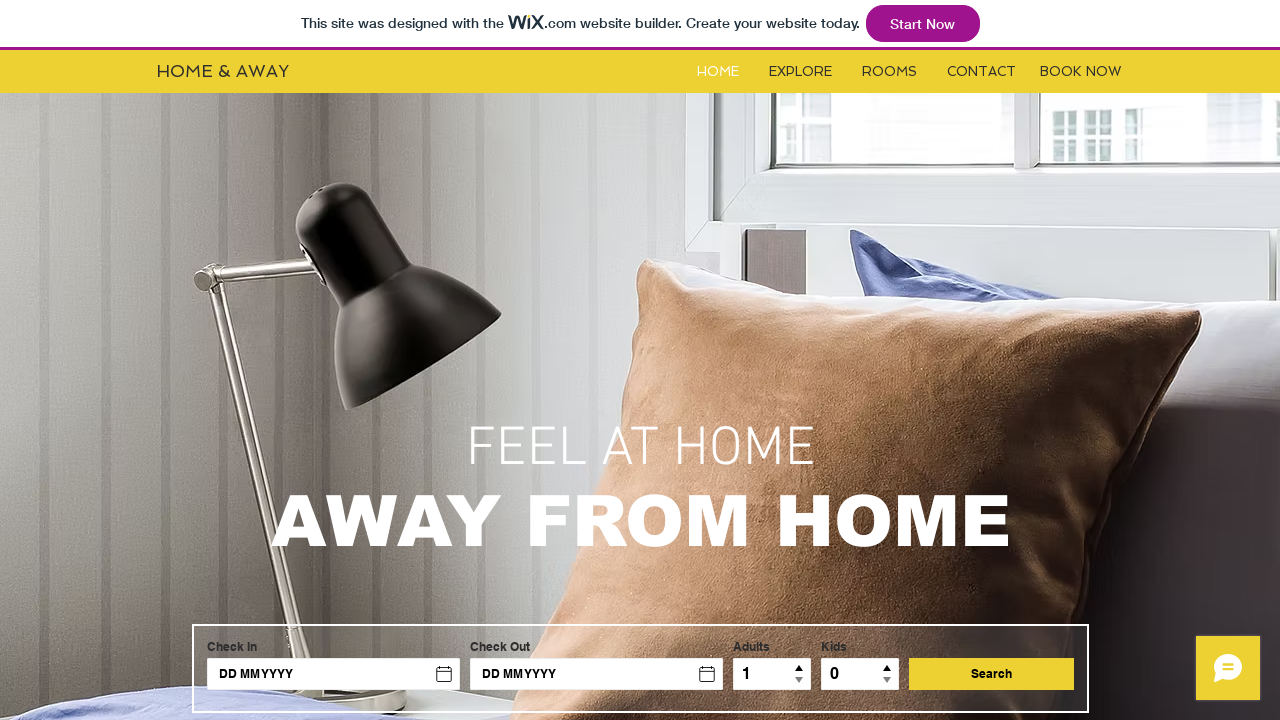

Clicked EXPLORE button in navigation bar at (800, 72) on #i6kl732v1label
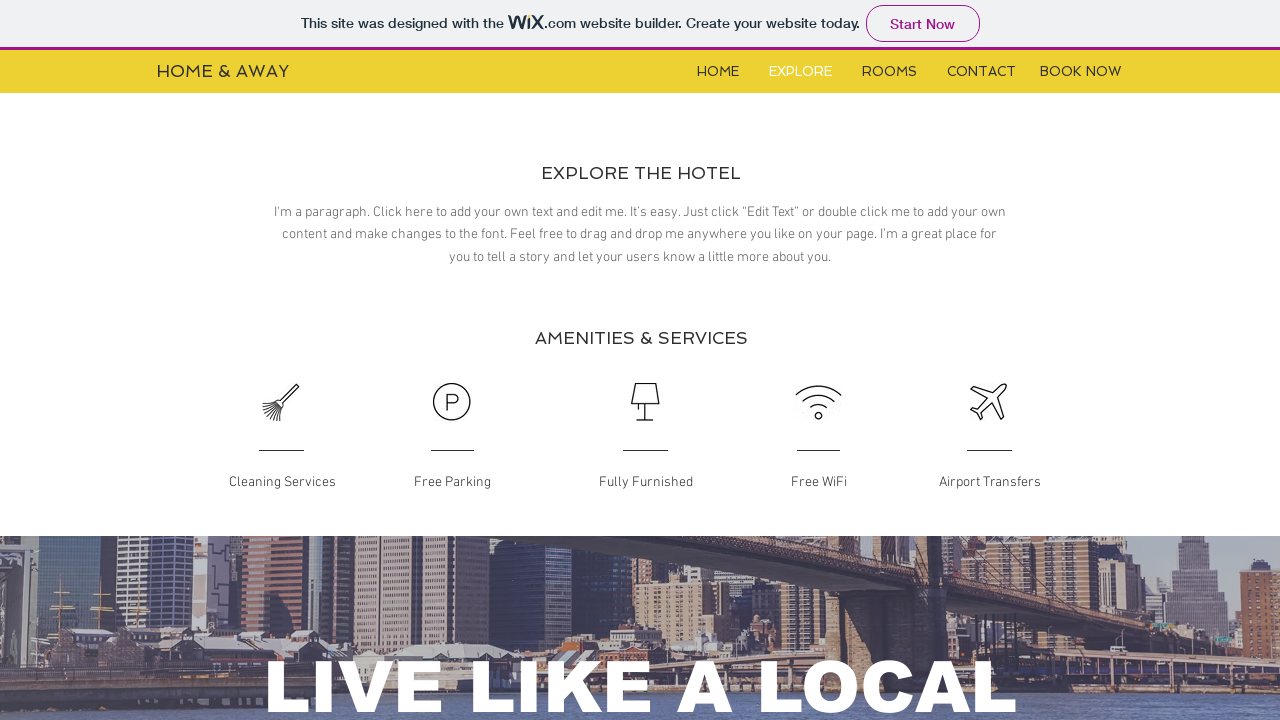

Successfully navigated to explore page
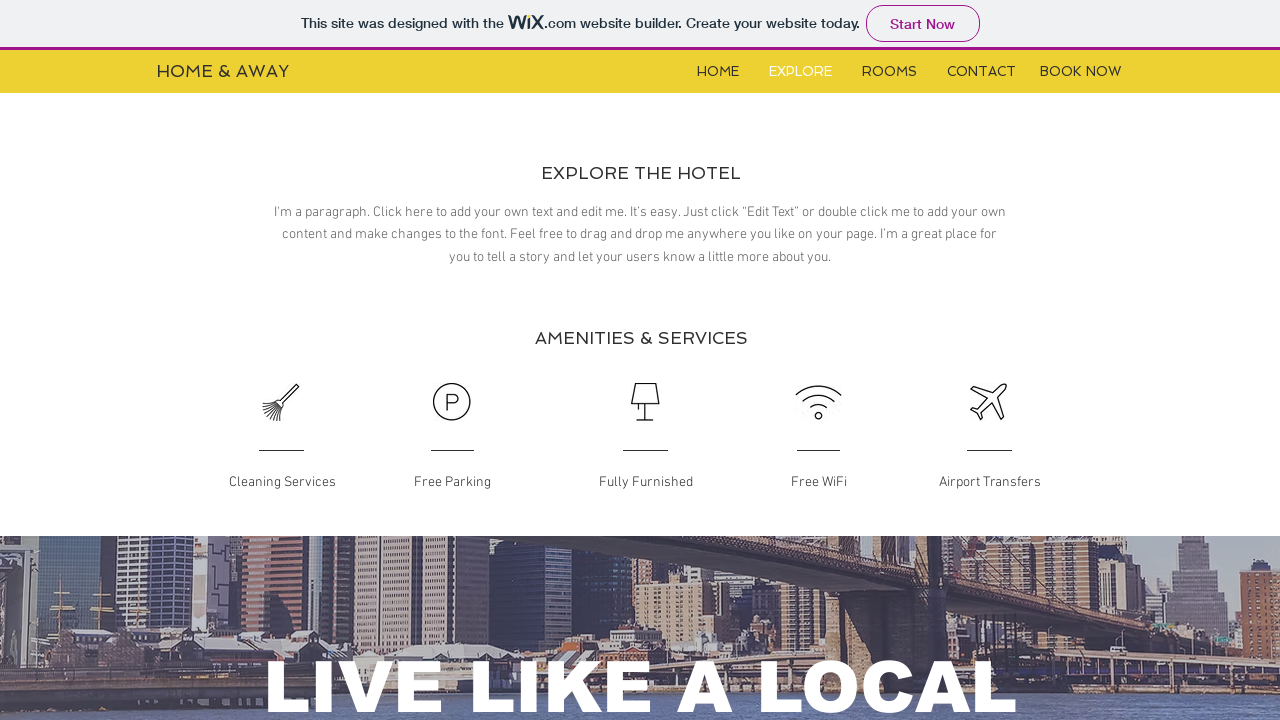

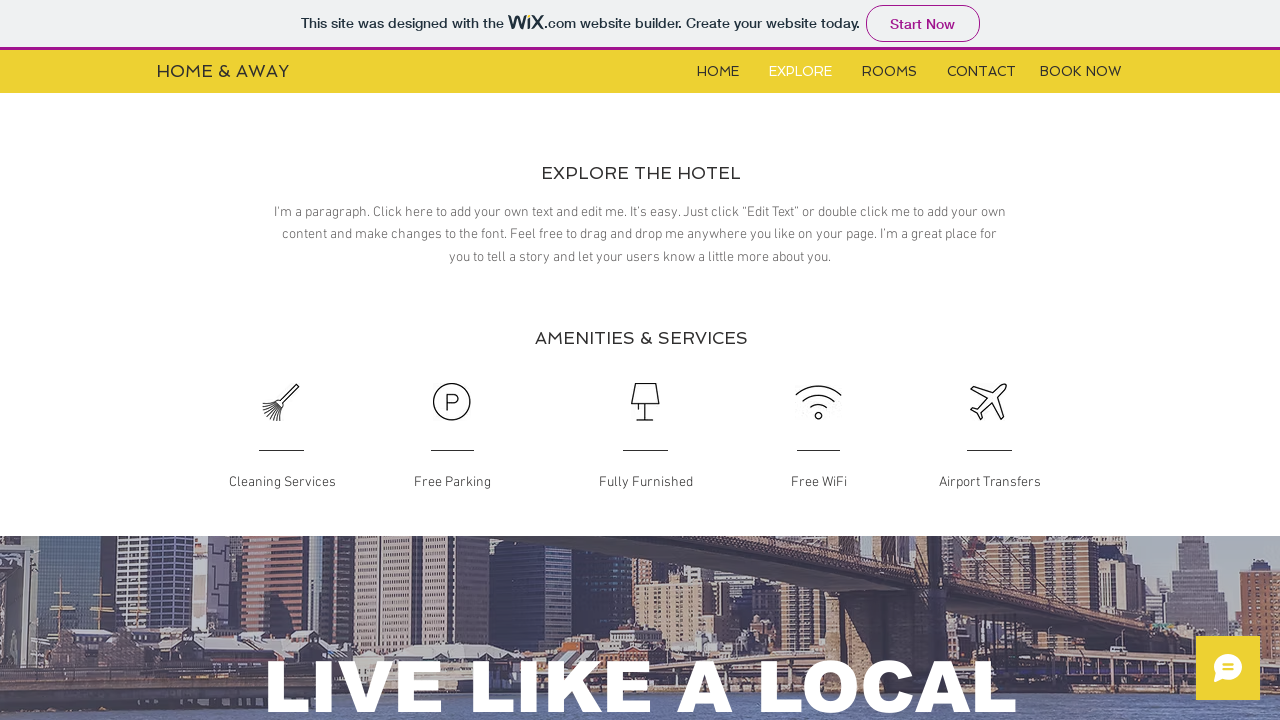